Tests dropdown selection functionality for origin and destination stations on a travel booking form

Starting URL: https://rahulshettyacademy.com/dropdownsPractise/

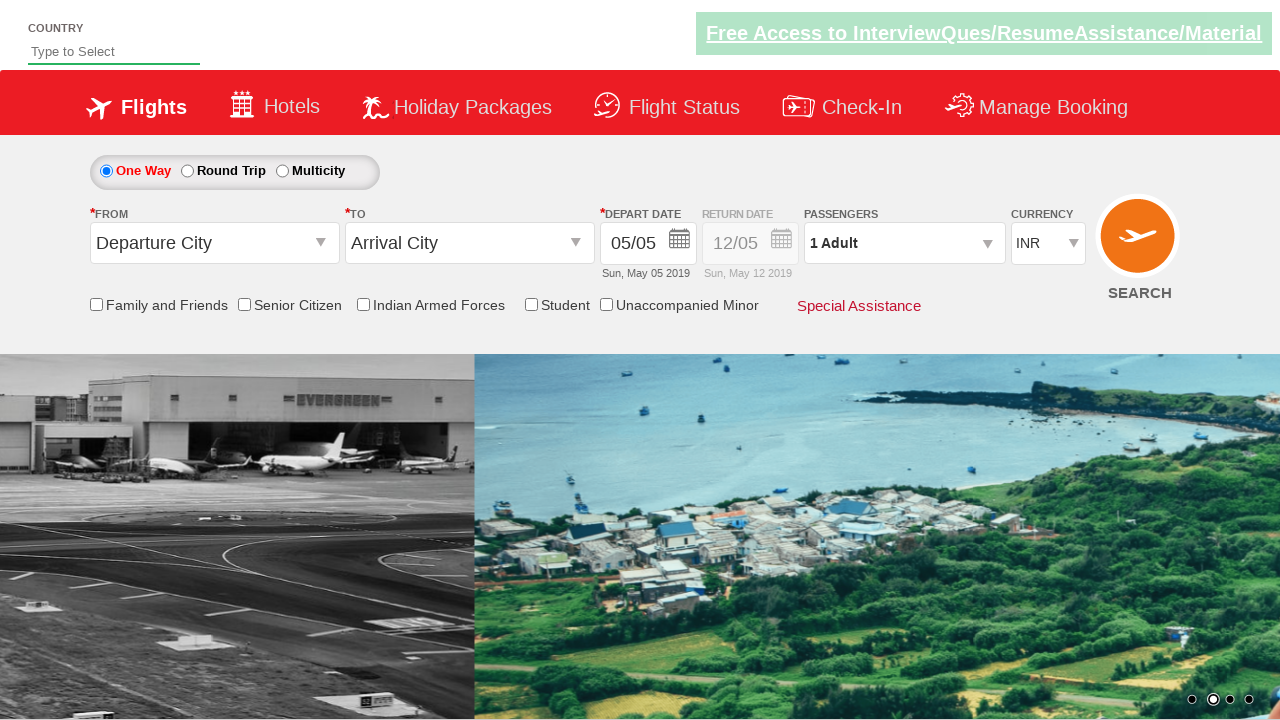

Clicked on origin station dropdown at (214, 243) on #ctl00_mainContent_ddl_originStation1_CTXT
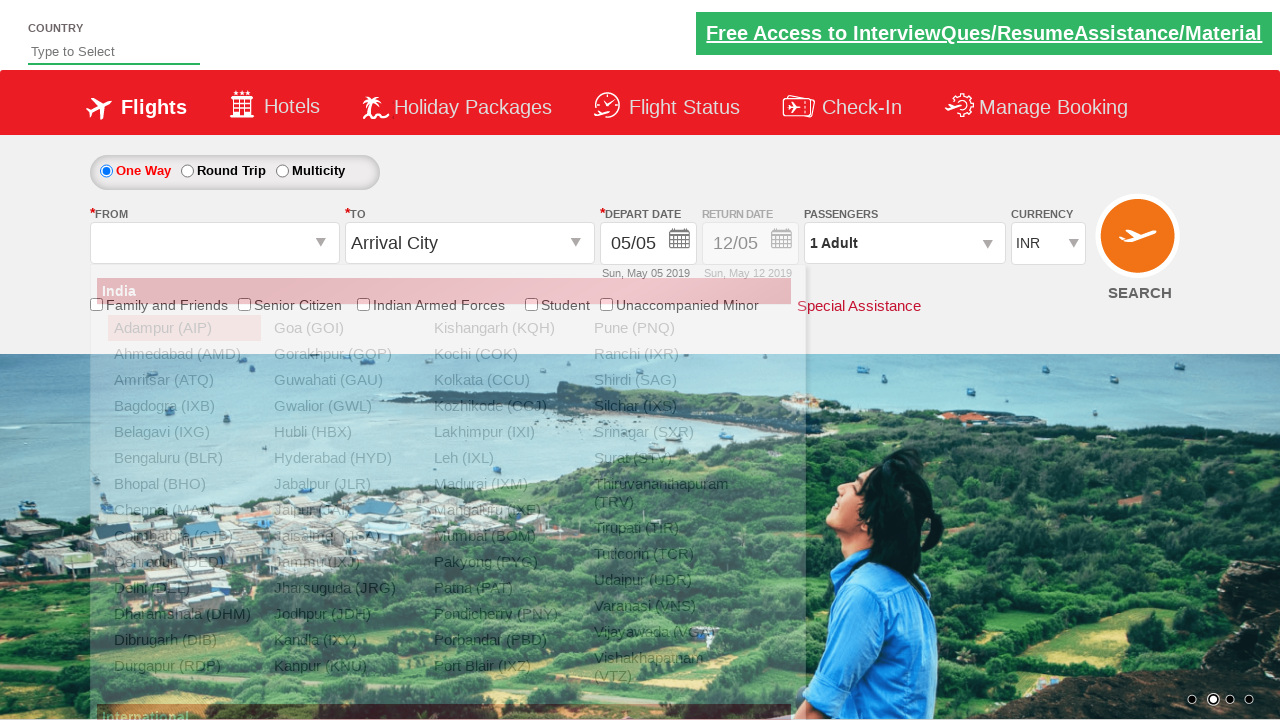

Selected BLR (Bangalore) as origin station at (184, 458) on div#ctl00_mainContent_ddl_originStation1_CTNR a[value='BLR']
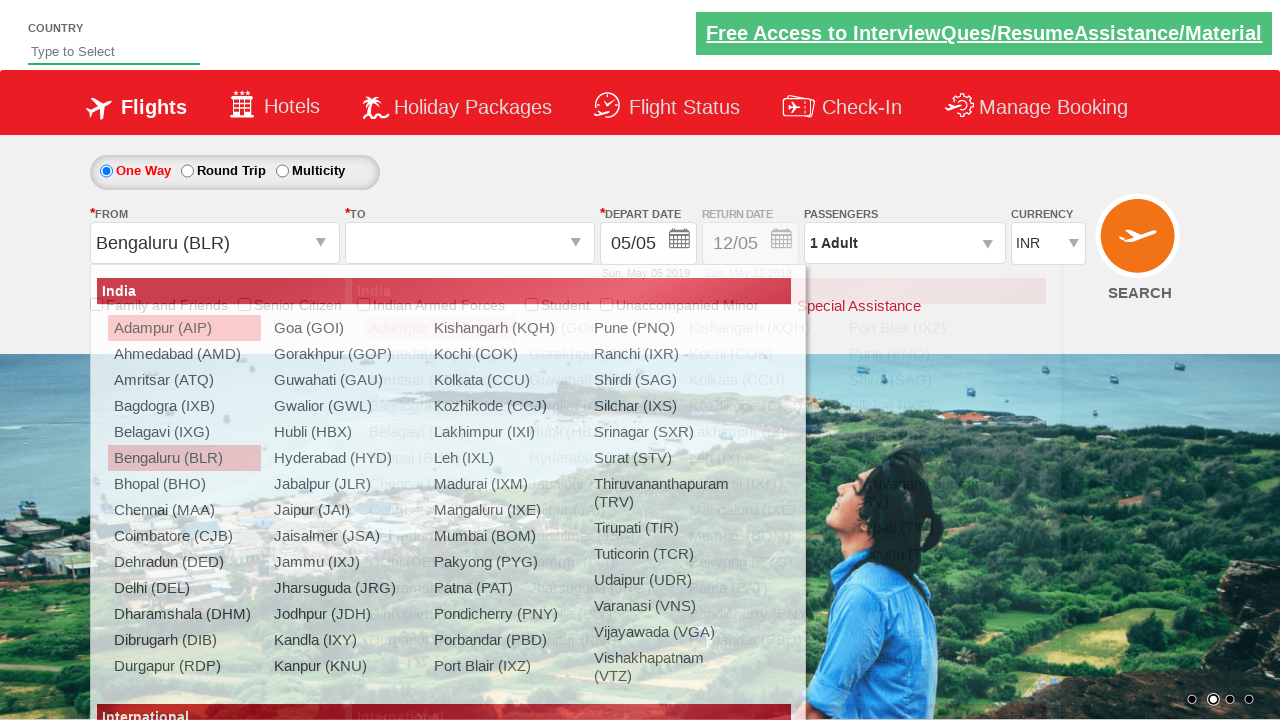

Waited for destination dropdown to be ready
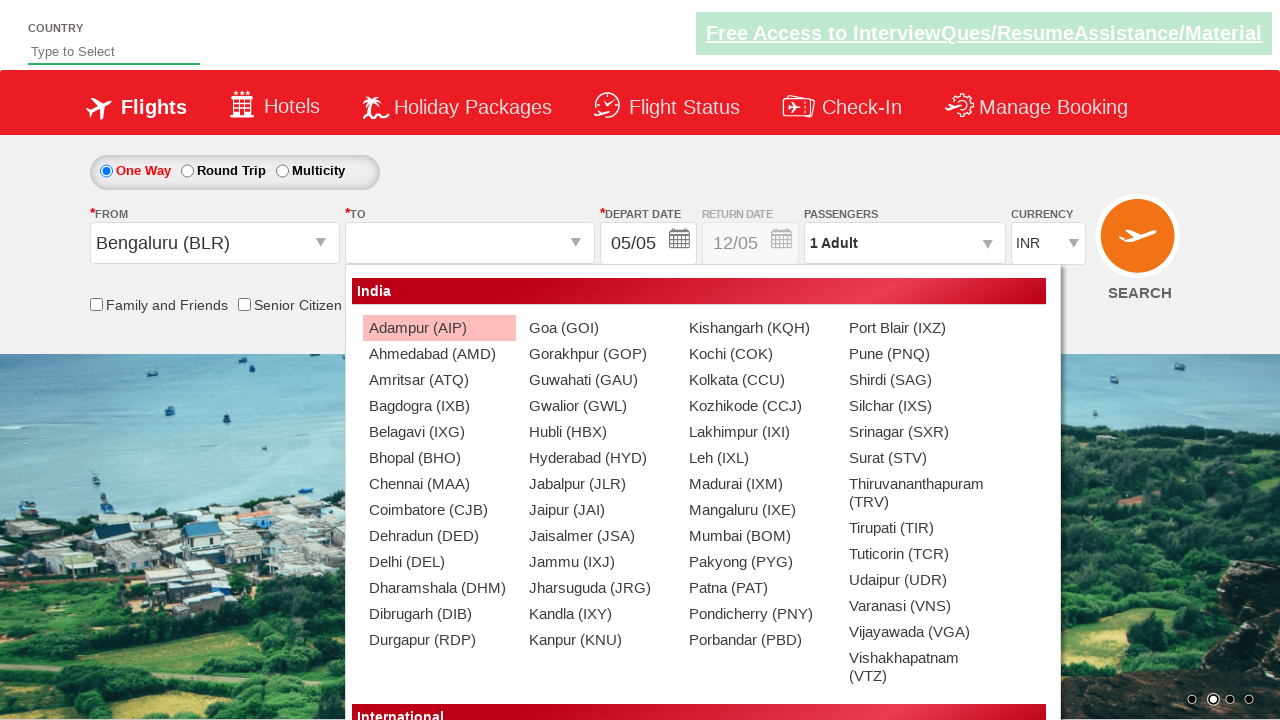

Selected MAA (Chennai) as destination station at (439, 484) on div#ctl00_mainContent_ddl_destinationStation1_CTNR a[value='MAA']
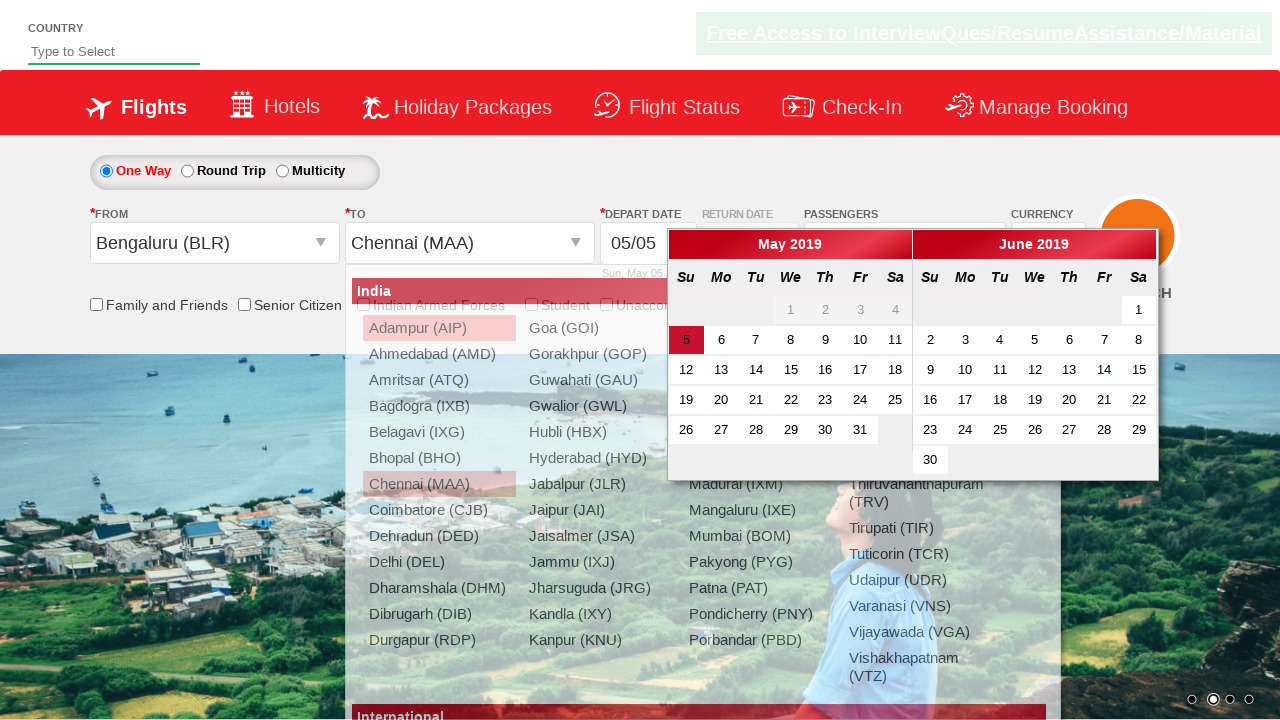

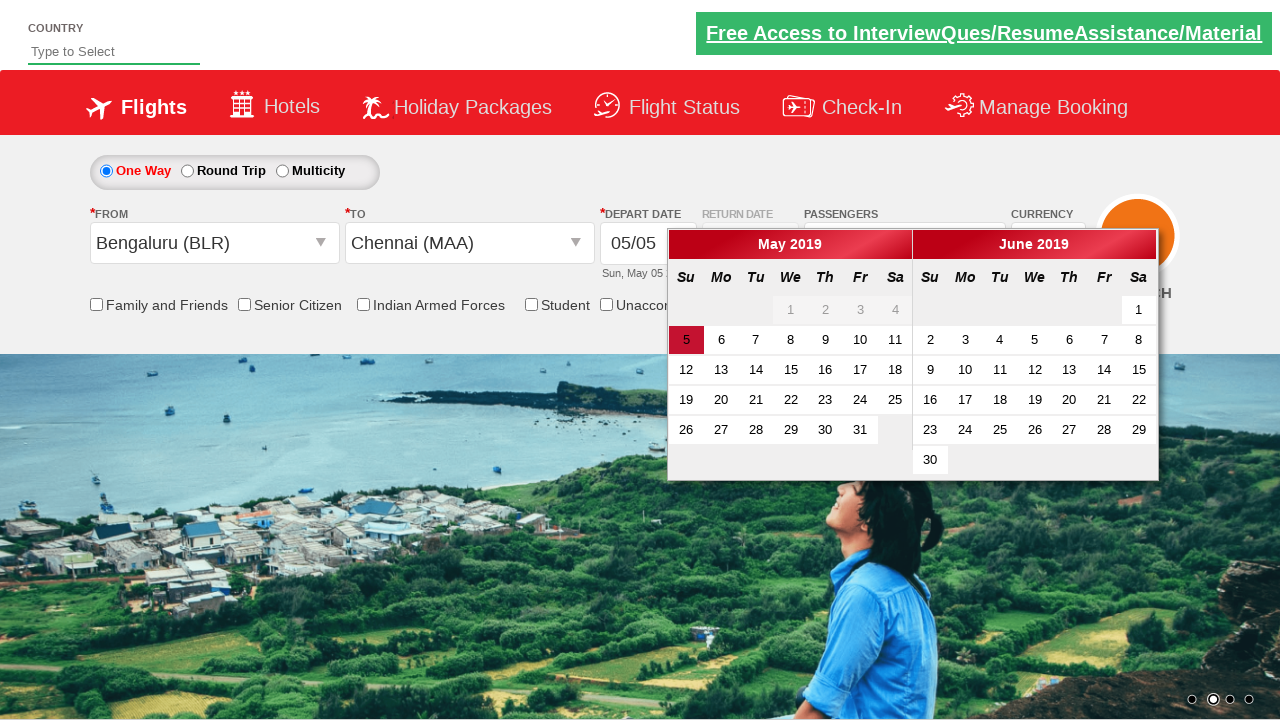